Navigates to the GeeksforGeeks homepage and waits for it to load.

Starting URL: https://www.geeksforgeeks.org/

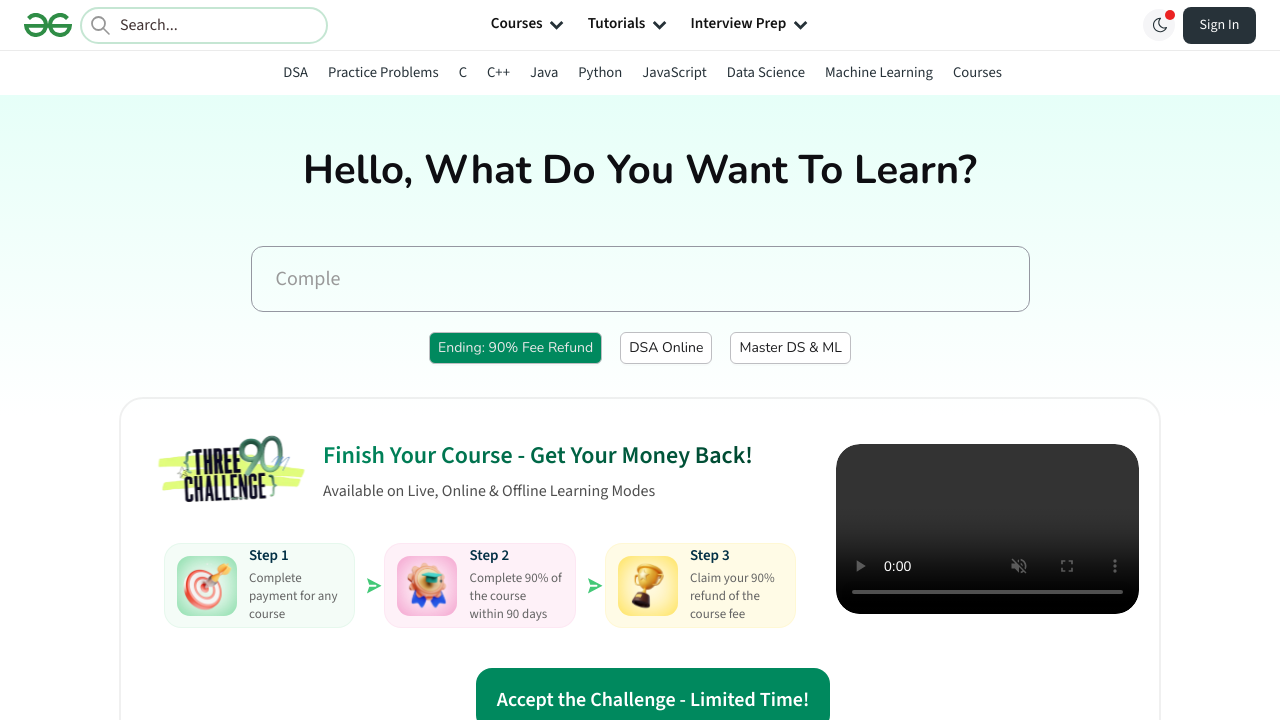

Navigated to GeeksforGeeks homepage
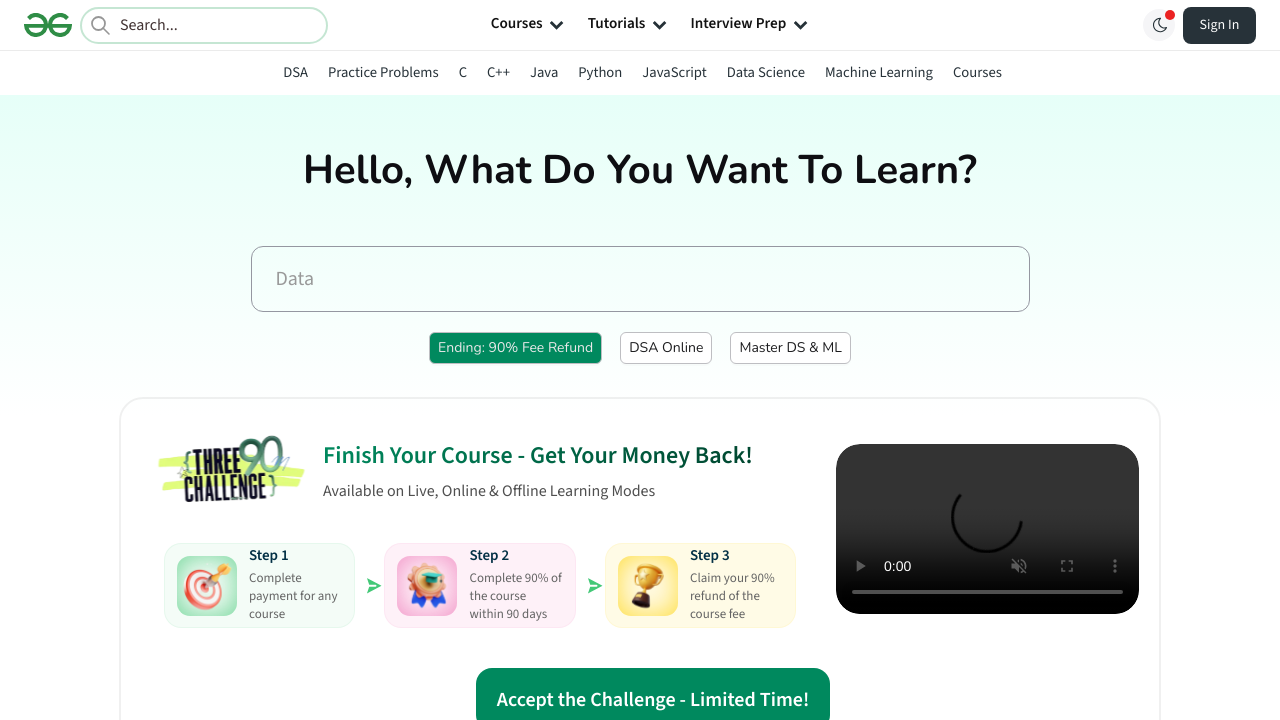

GeeksforGeeks homepage DOM content fully loaded
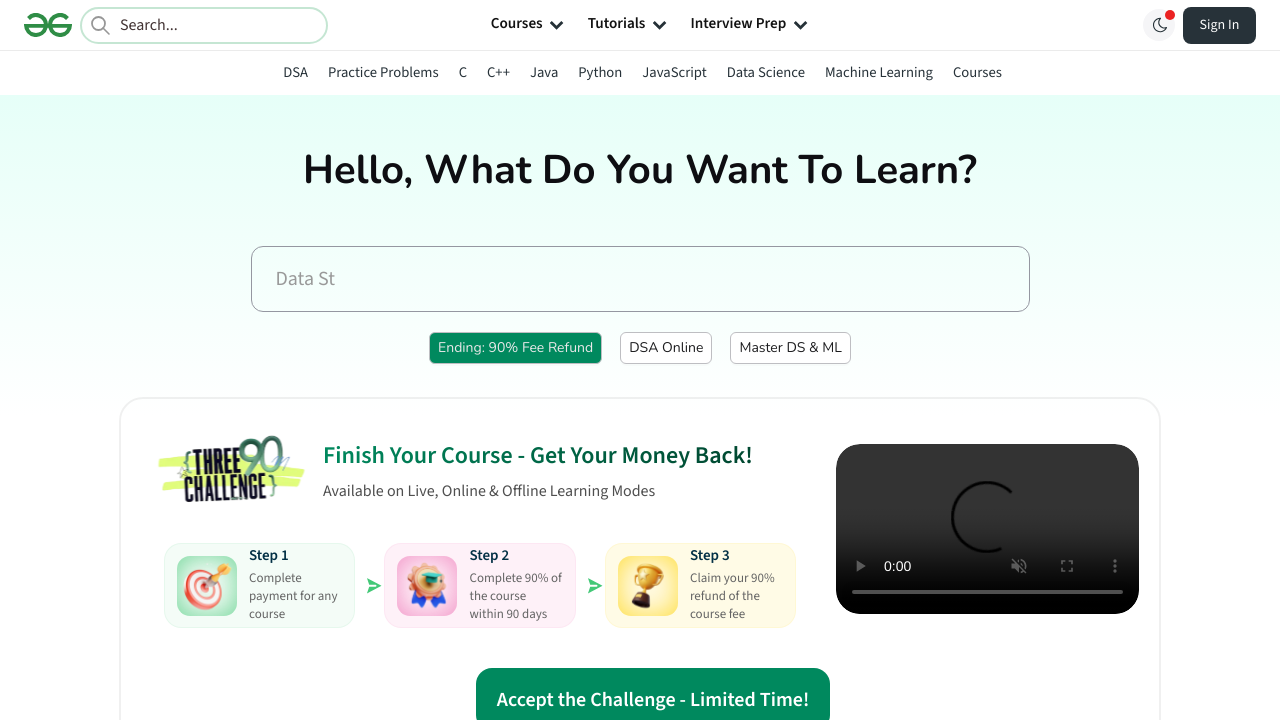

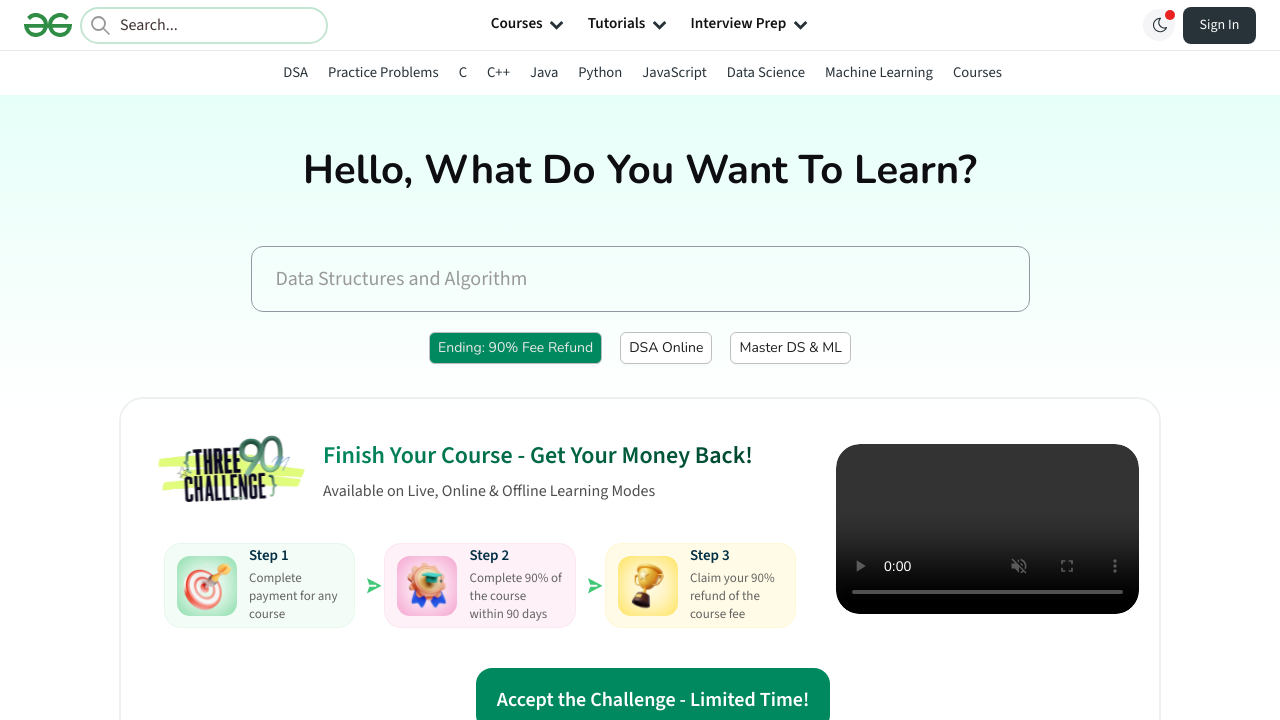